Tests checkbox and radio button interactions on a dropdown practice page, including checking selection state and enabling/disabling elements

Starting URL: https://rahulshettyacademy.com/dropdownsPractise/

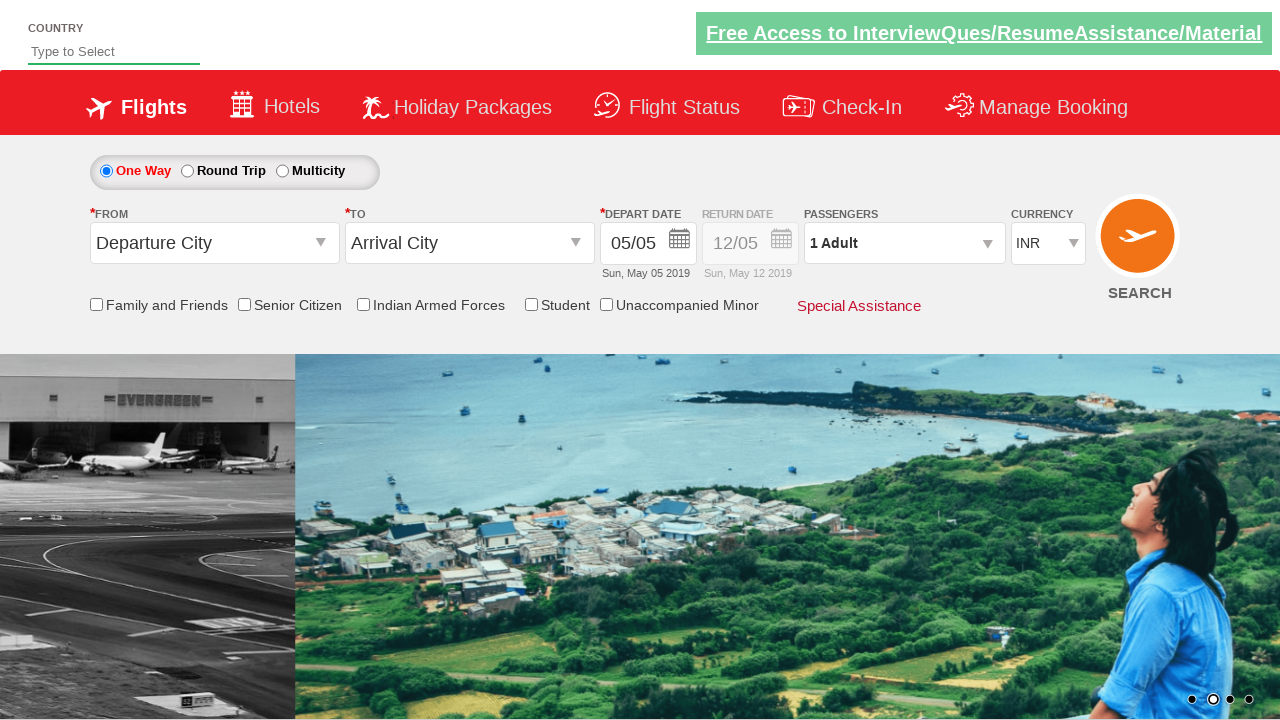

Checked initial state of friends and family checkbox
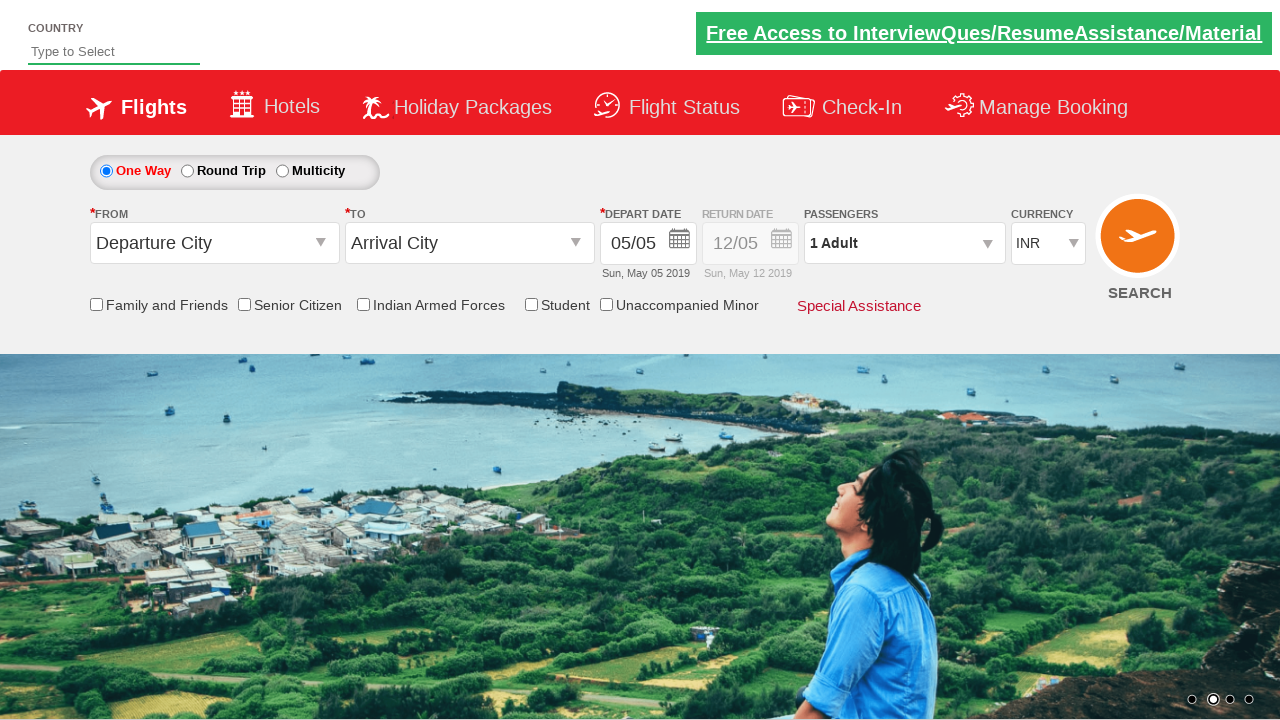

Clicked friends and family checkbox to select it at (96, 304) on input[id*='friendsandfamily']
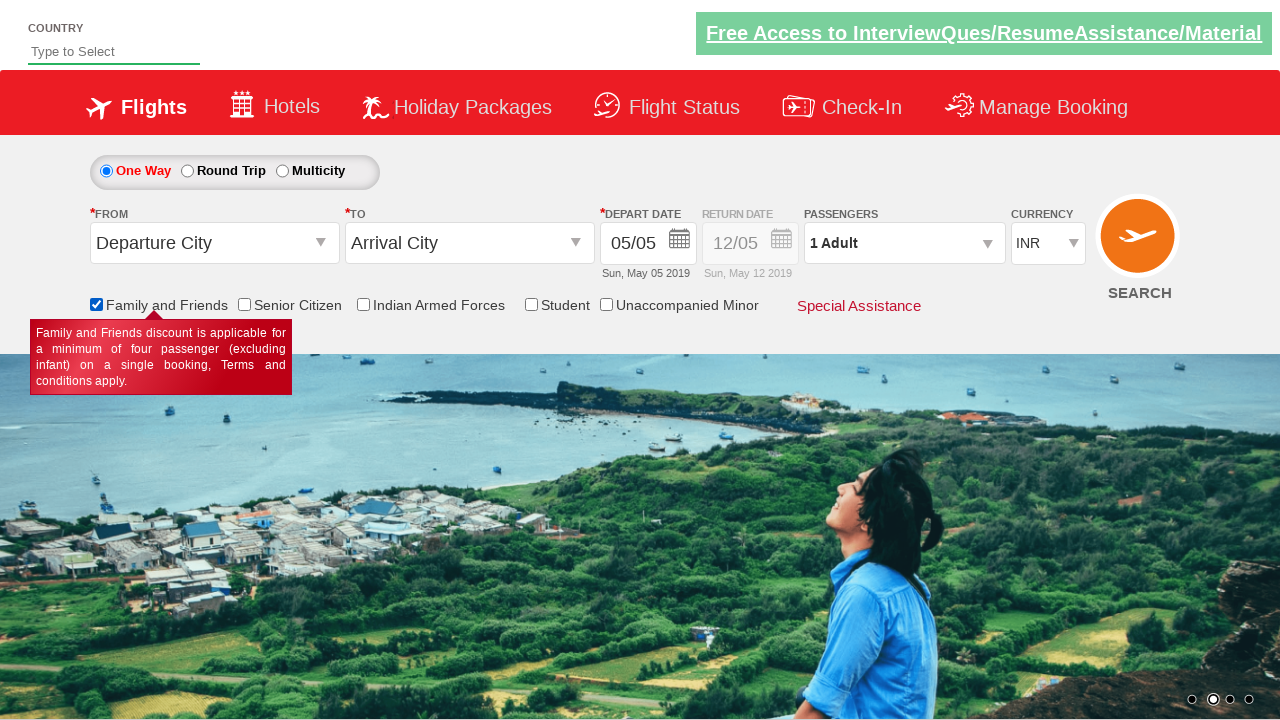

Verified friends and family checkbox is now selected
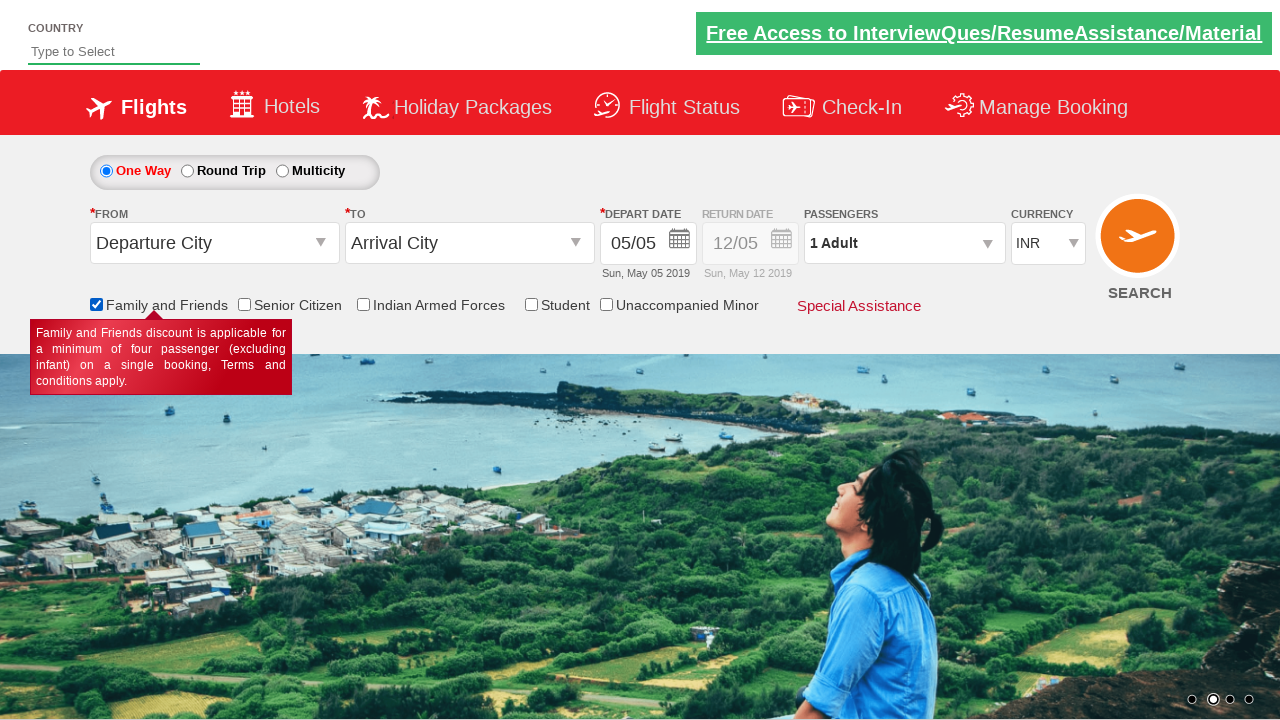

Retrieved initial style attribute of Div1 element
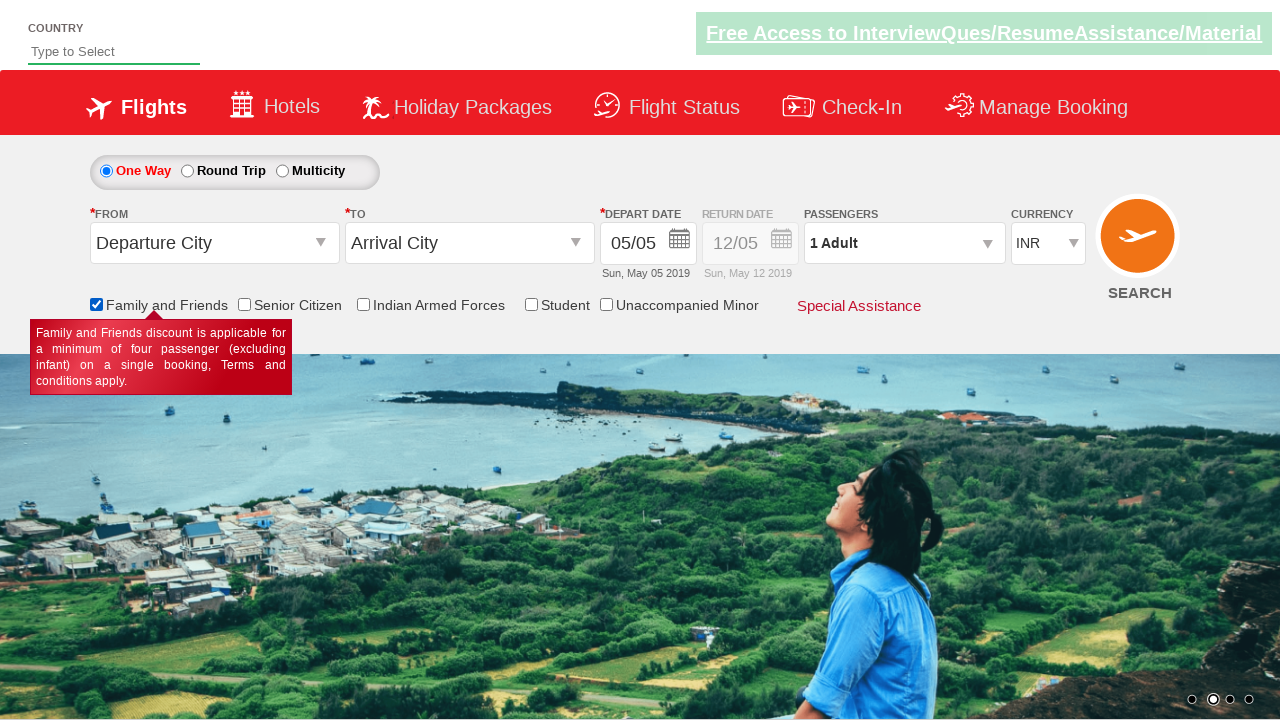

Clicked radio button to change trip selection at (187, 171) on #ctl00_mainContent_rbtnl_Trip_1
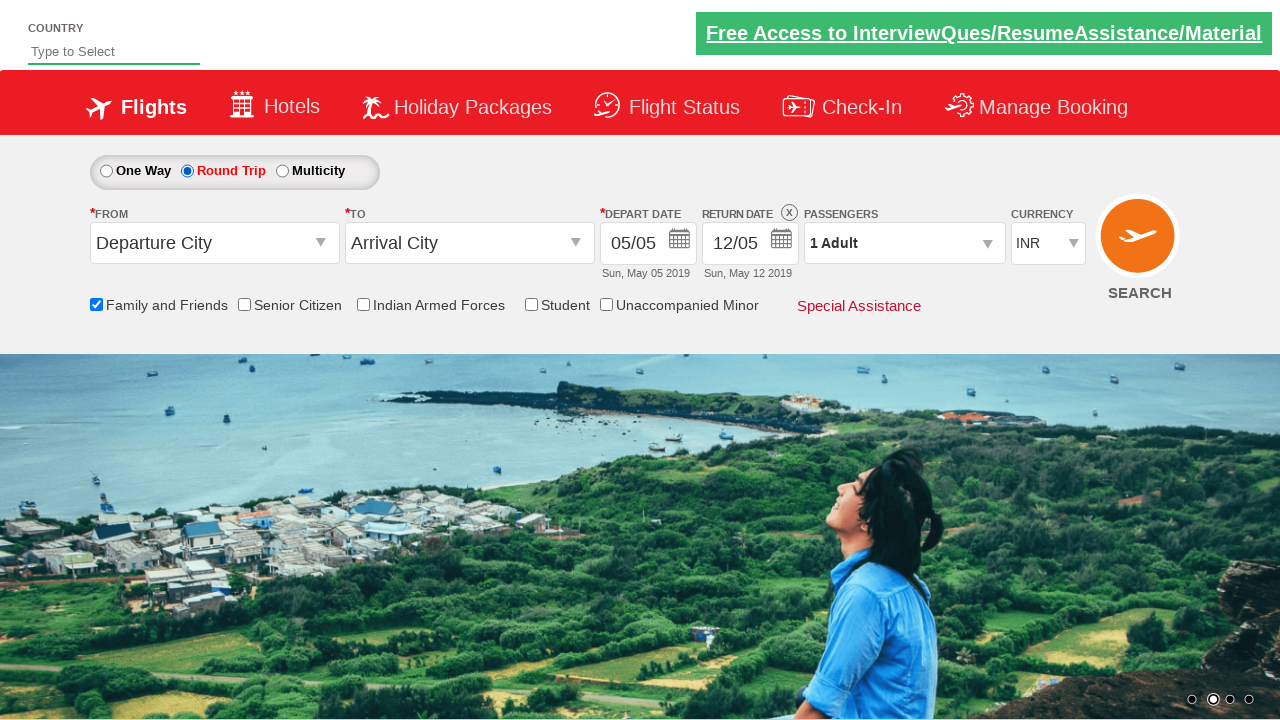

Retrieved updated style attribute of Div1 element after radio button click
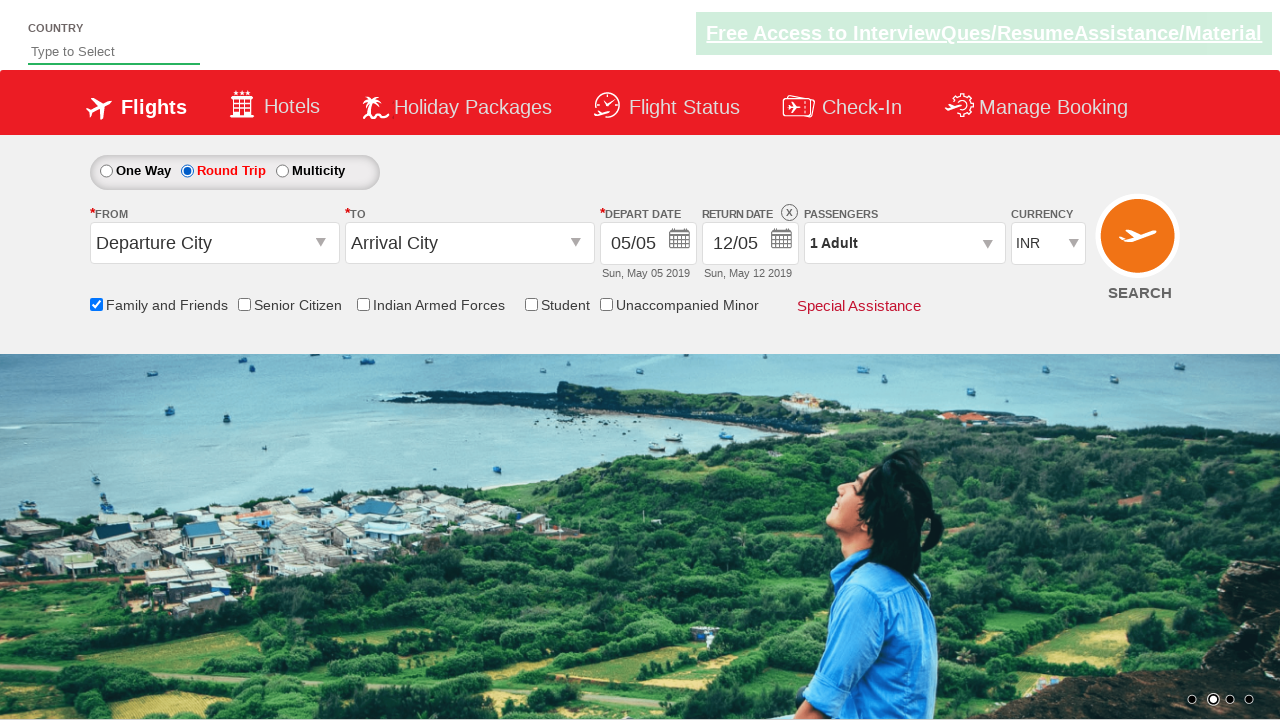

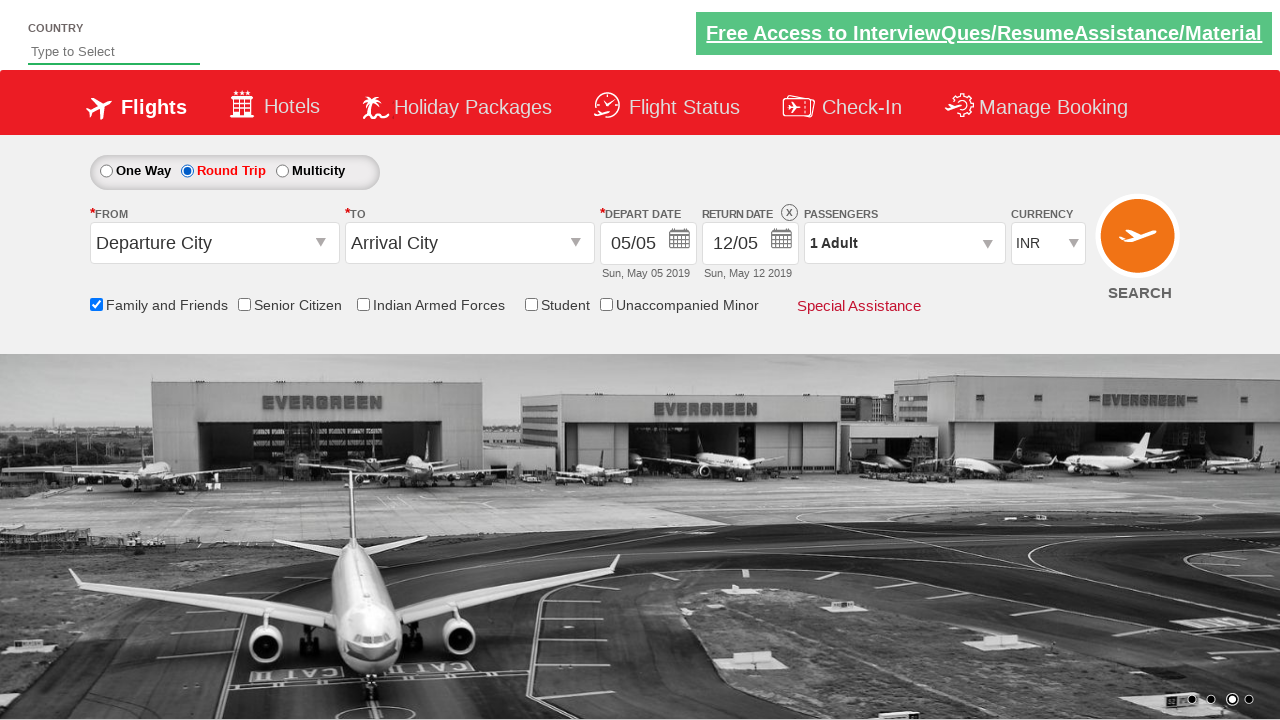